Tests JavaScript confirmation alert by clicking a button, accepting the alert to verify "Ok" message, then clicking again and dismissing to verify "Cancel" message.

Starting URL: https://loopcamp.vercel.app/javascript-alerts.html

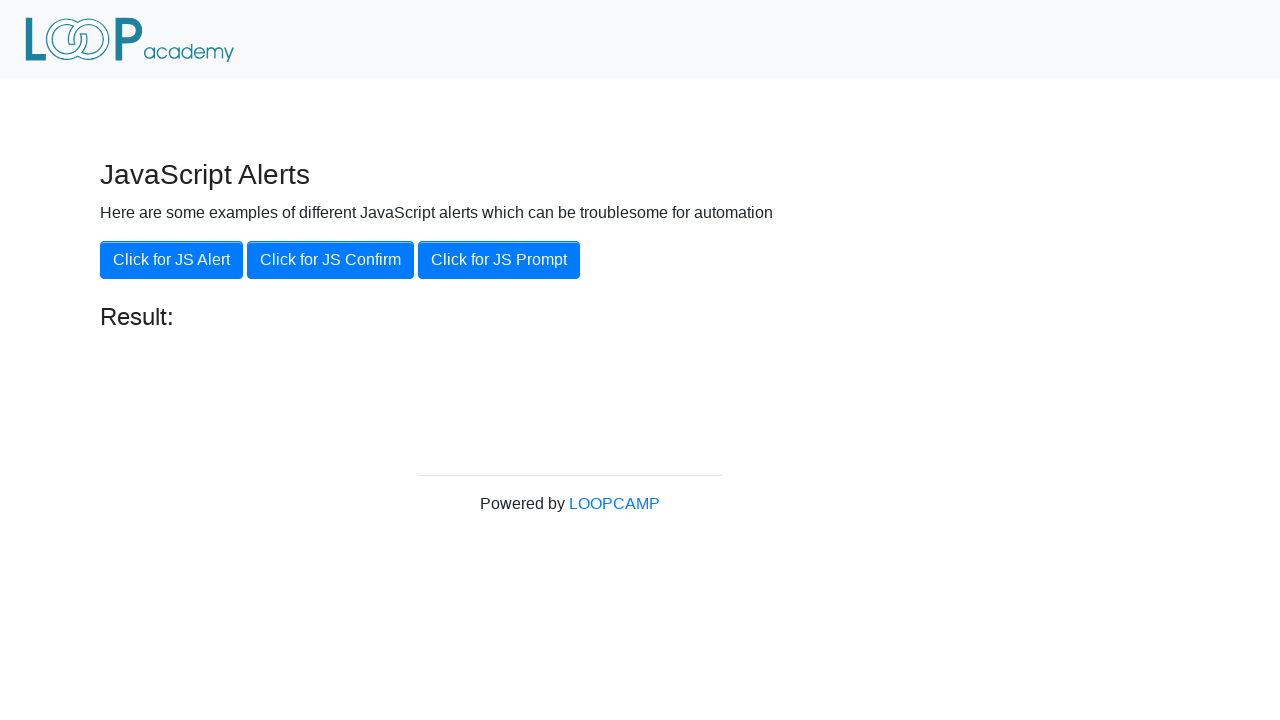

Set up dialog handler to accept the alert
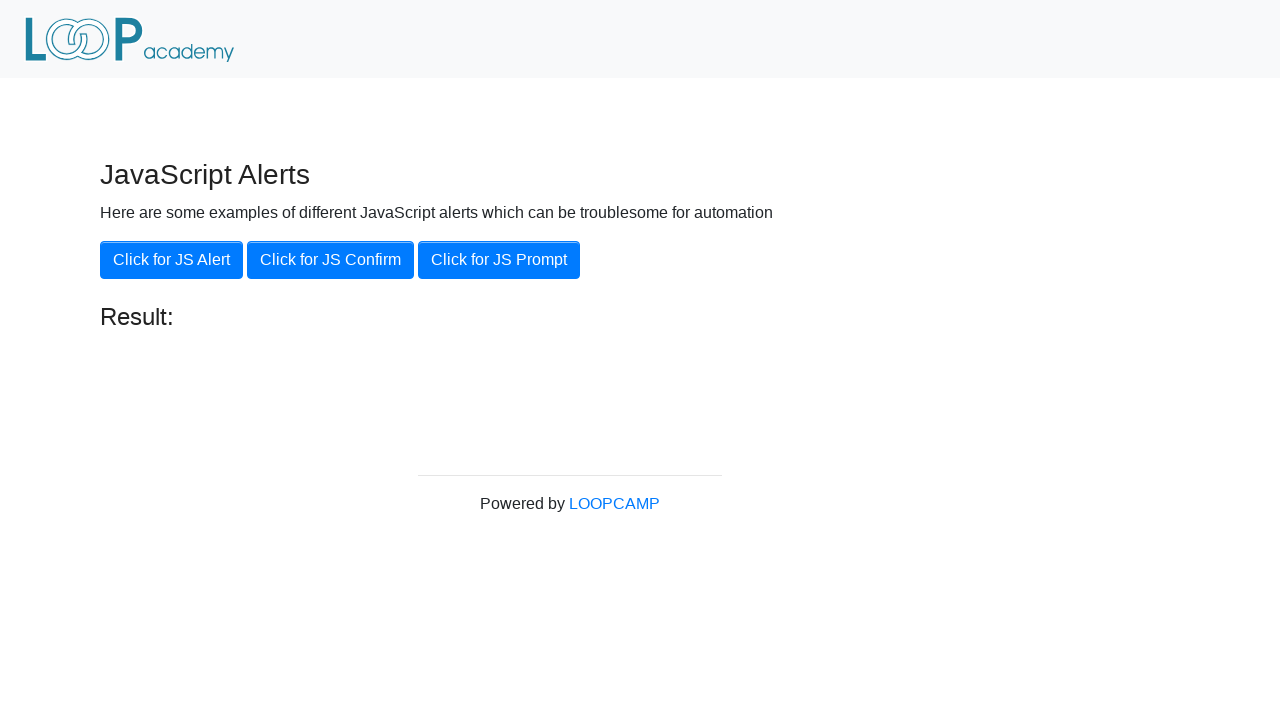

Clicked the 'Click for JS Confirm' button at (330, 260) on xpath=//button[contains(text(),'Click for JS Confirm')]
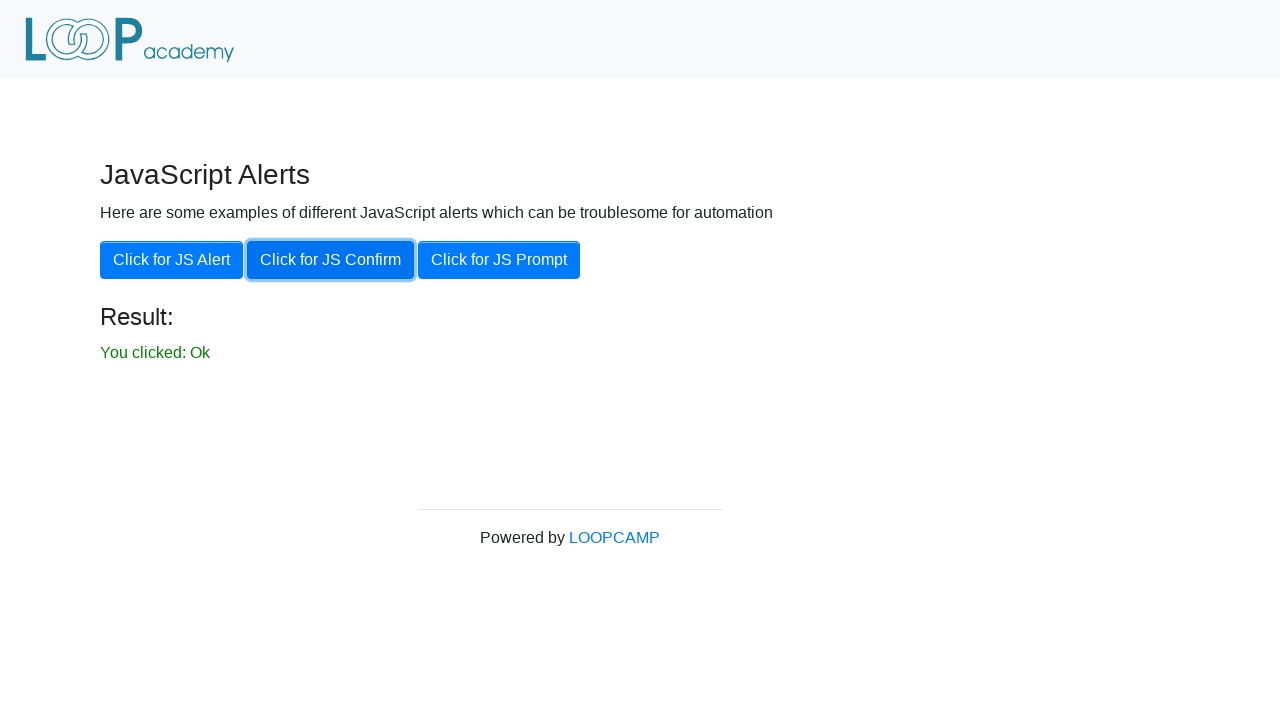

Waited for result message to appear
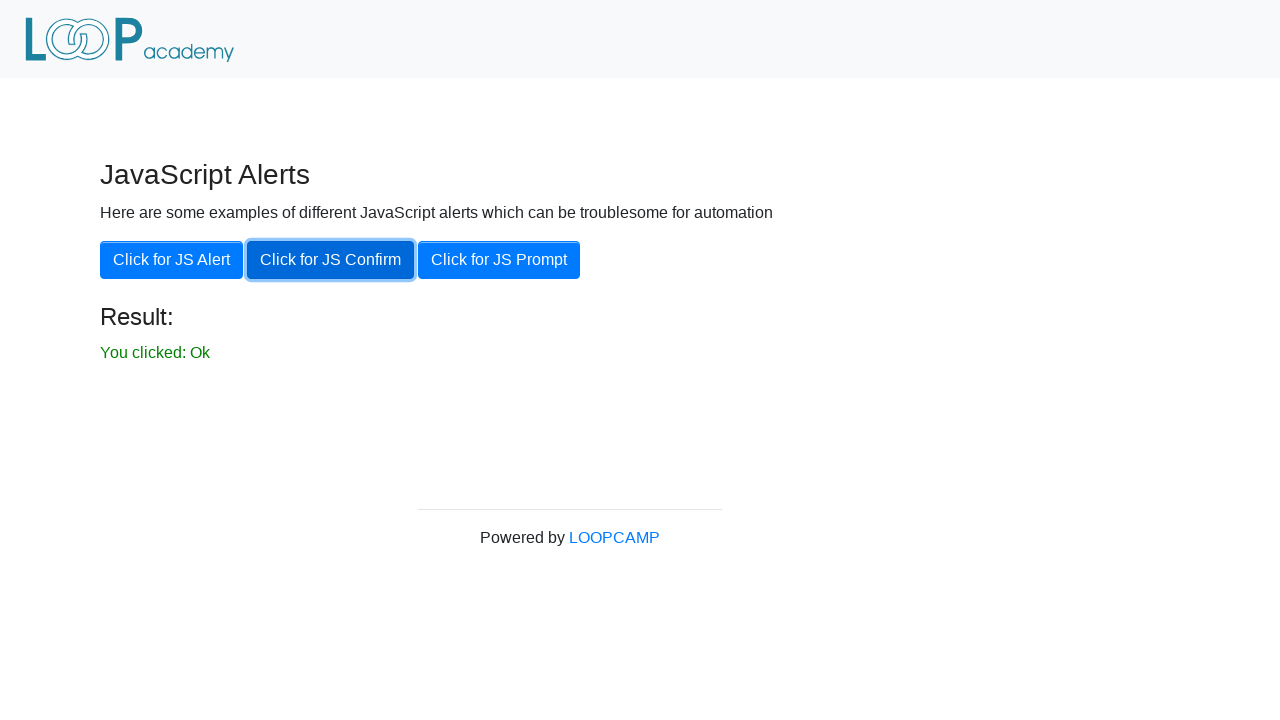

Located the result message element
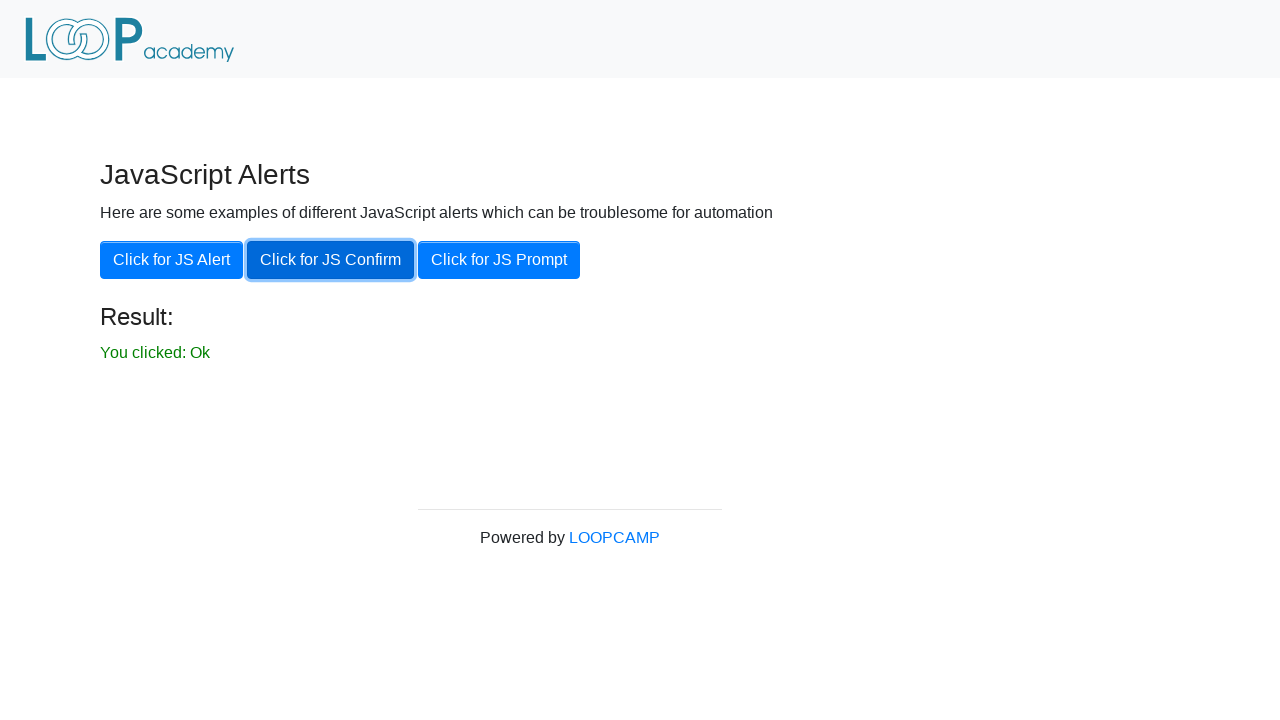

Verified 'You clicked: Ok' message after accepting alert
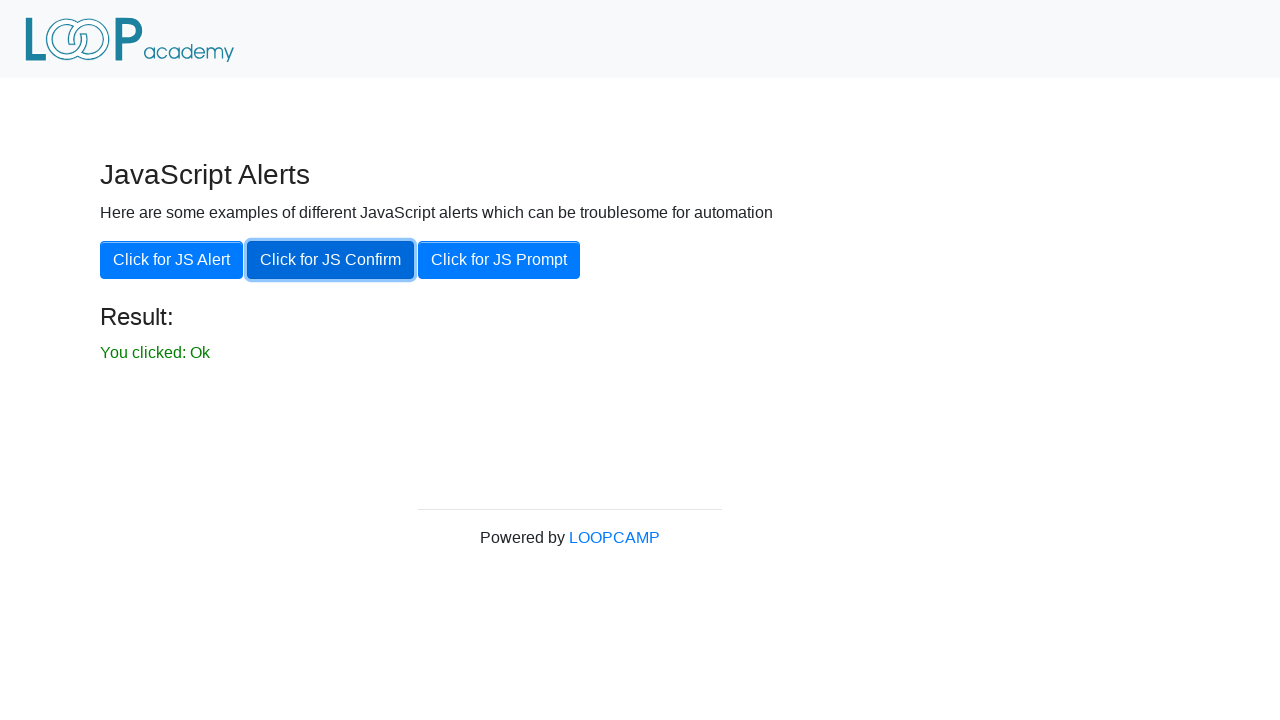

Set up dialog handler to dismiss the alert
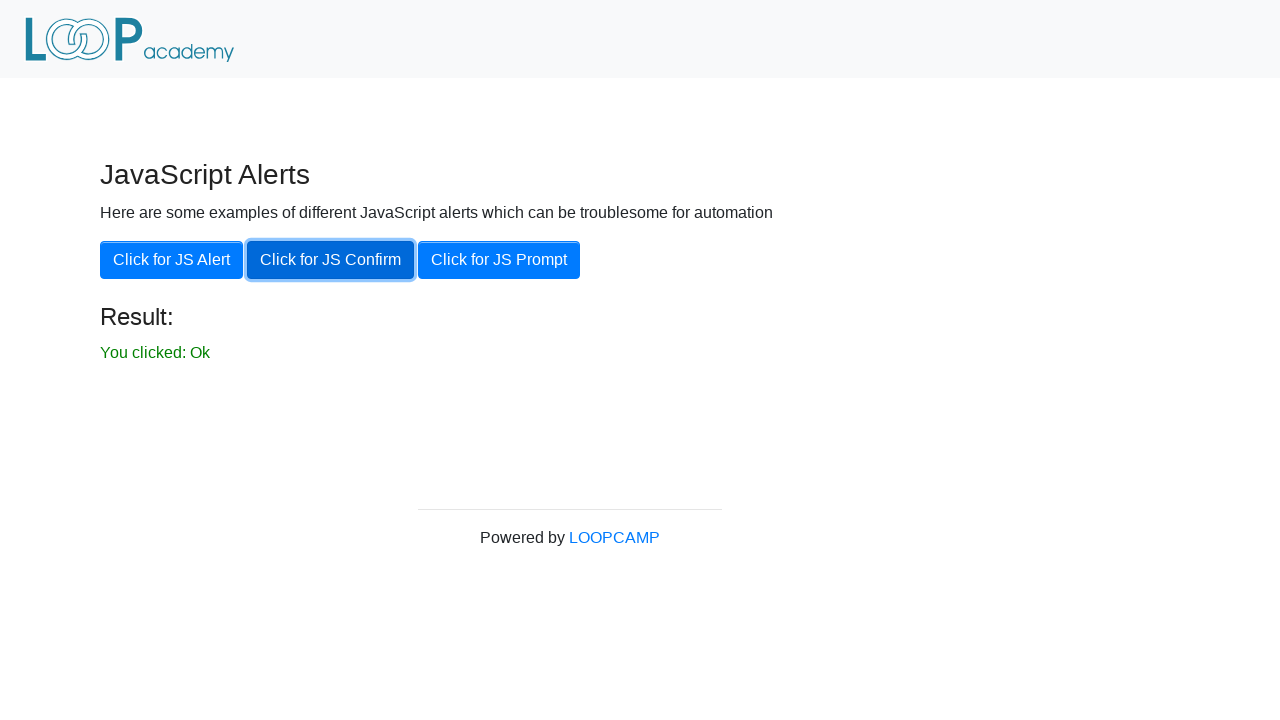

Clicked the 'Click for JS Confirm' button again at (330, 260) on xpath=//button[contains(text(),'Click for JS Confirm')]
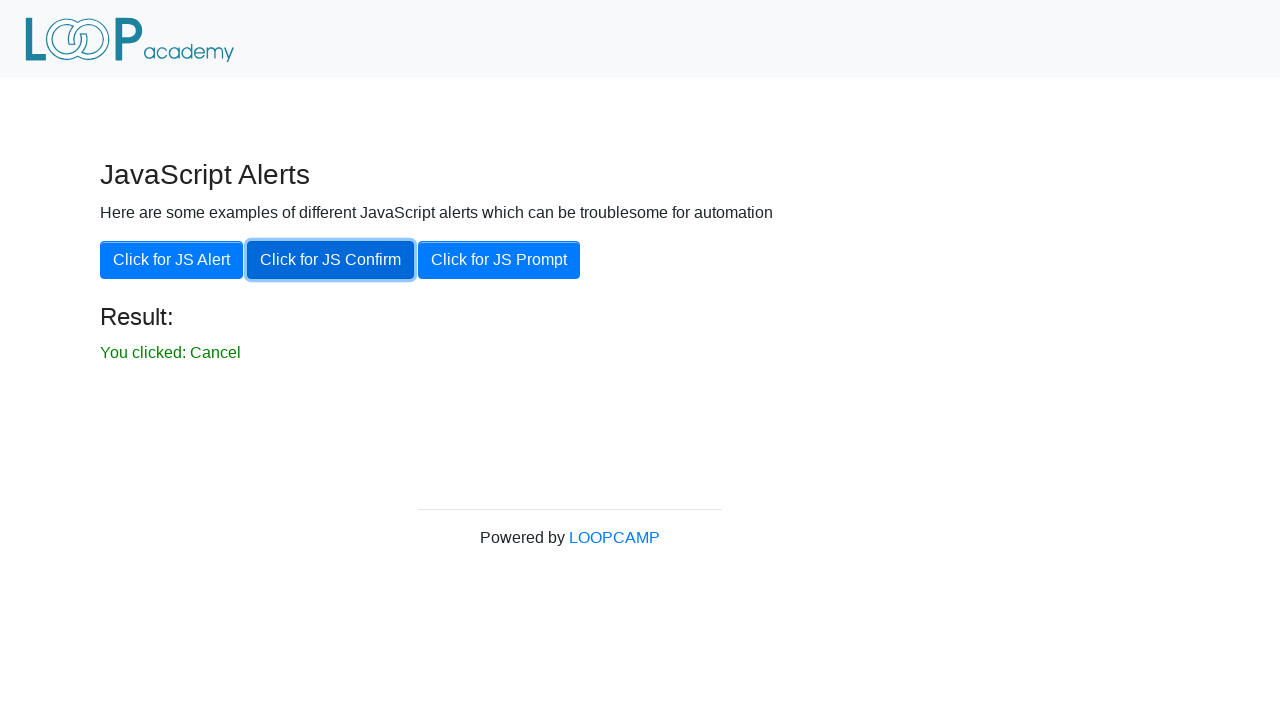

Waited for result message to update after dismissing alert
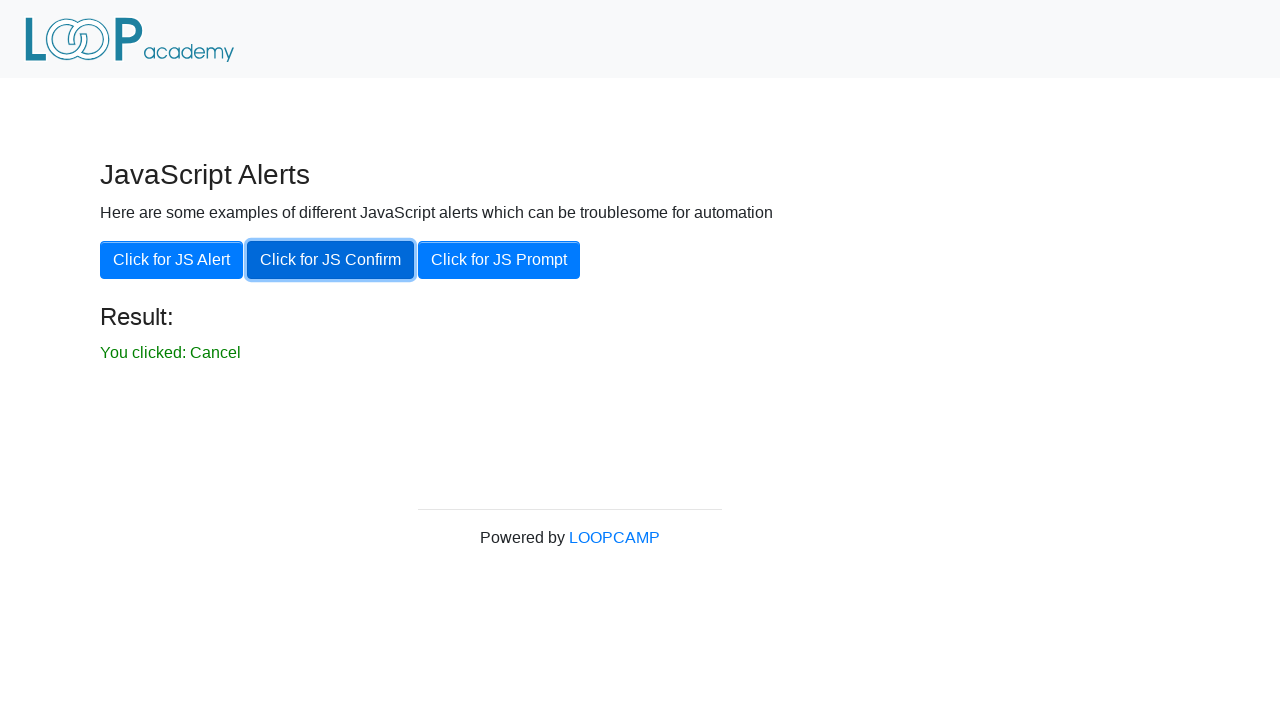

Verified 'You clicked: Cancel' message after dismissing alert
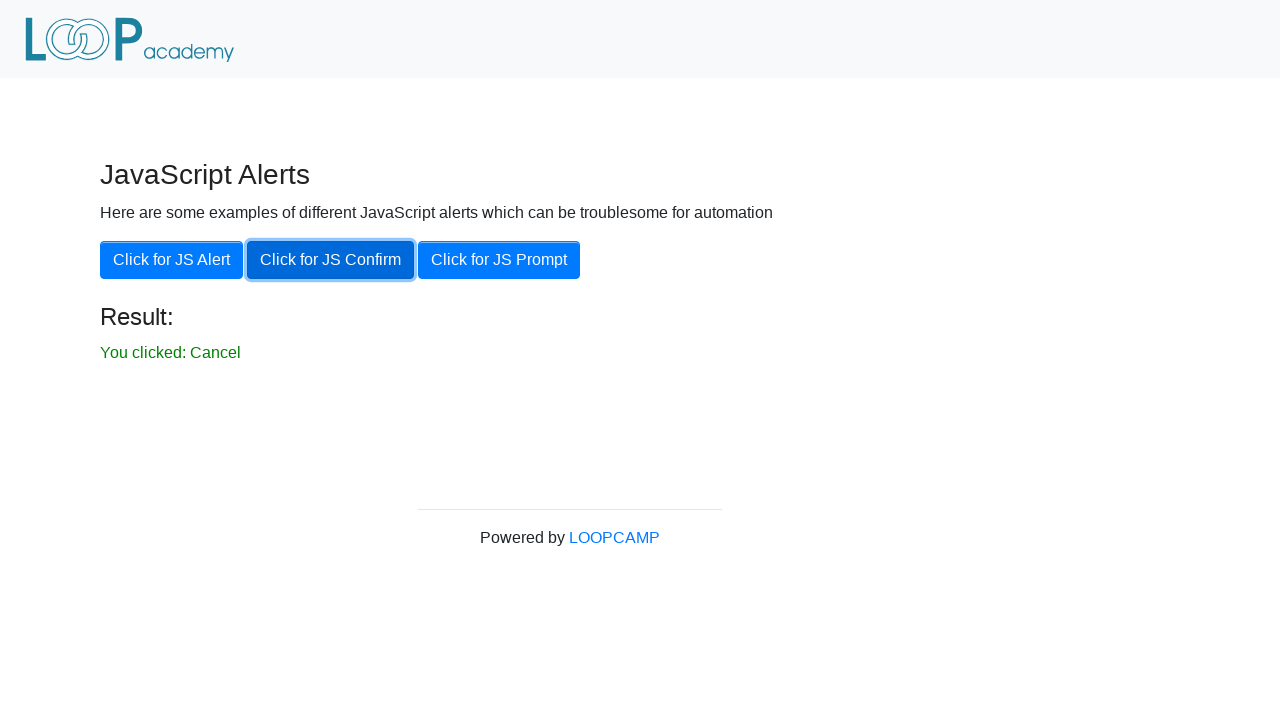

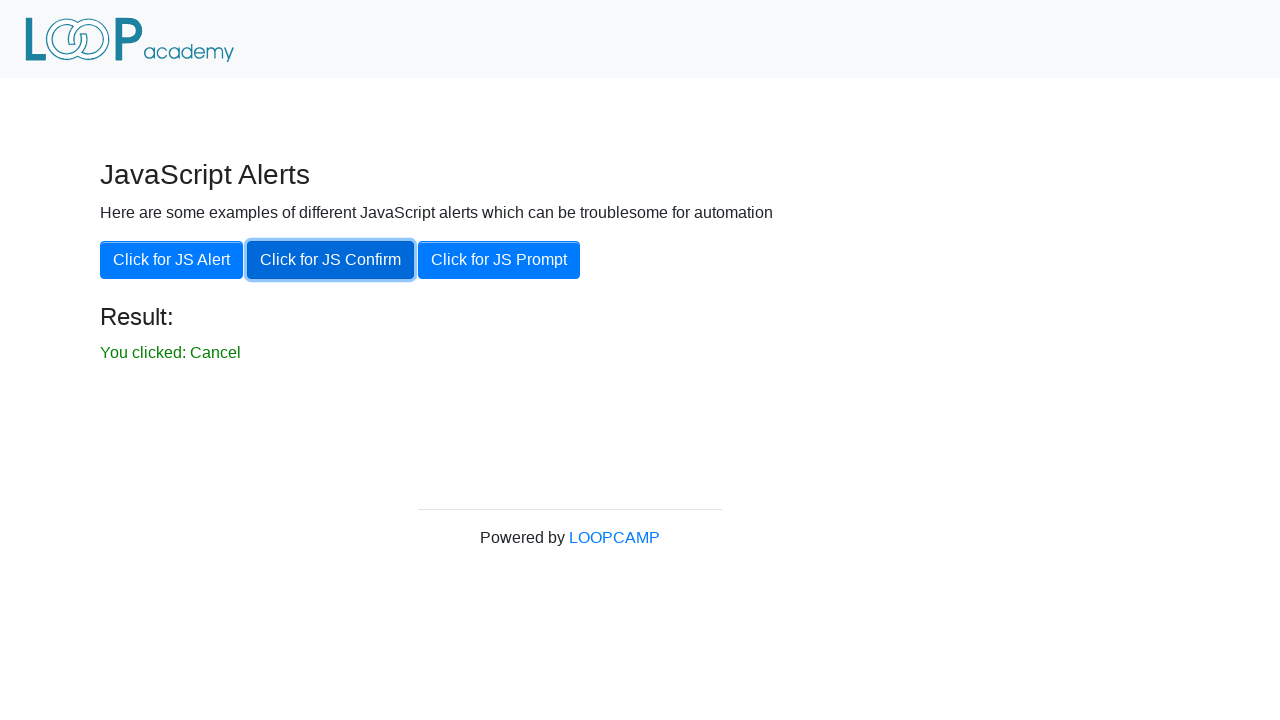